Tests that when radio button 1 is selected, buttons 2 and 3 are not selected

Starting URL: https://formy-project.herokuapp.com/

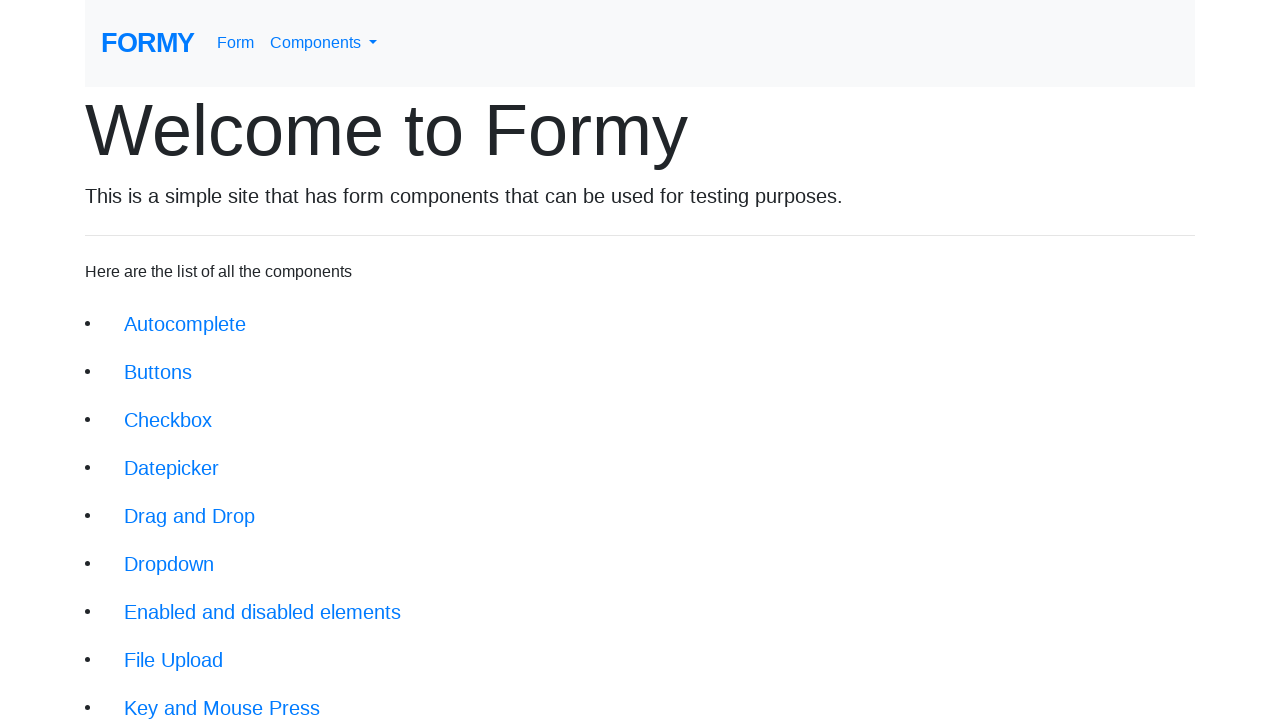

Navigated to radio buttons page at (182, 600) on xpath=/html/body/div/div/li[12]/a
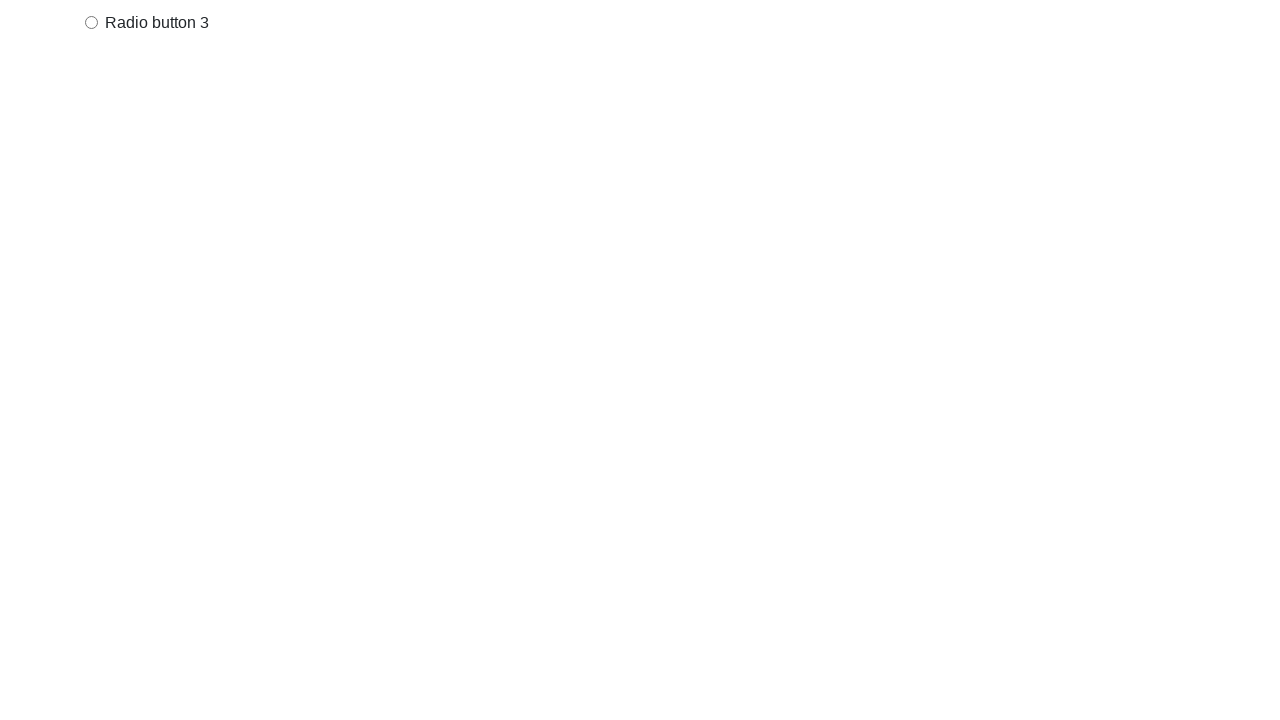

Clicked radio button 1 at (92, 178) on #radio-button-1
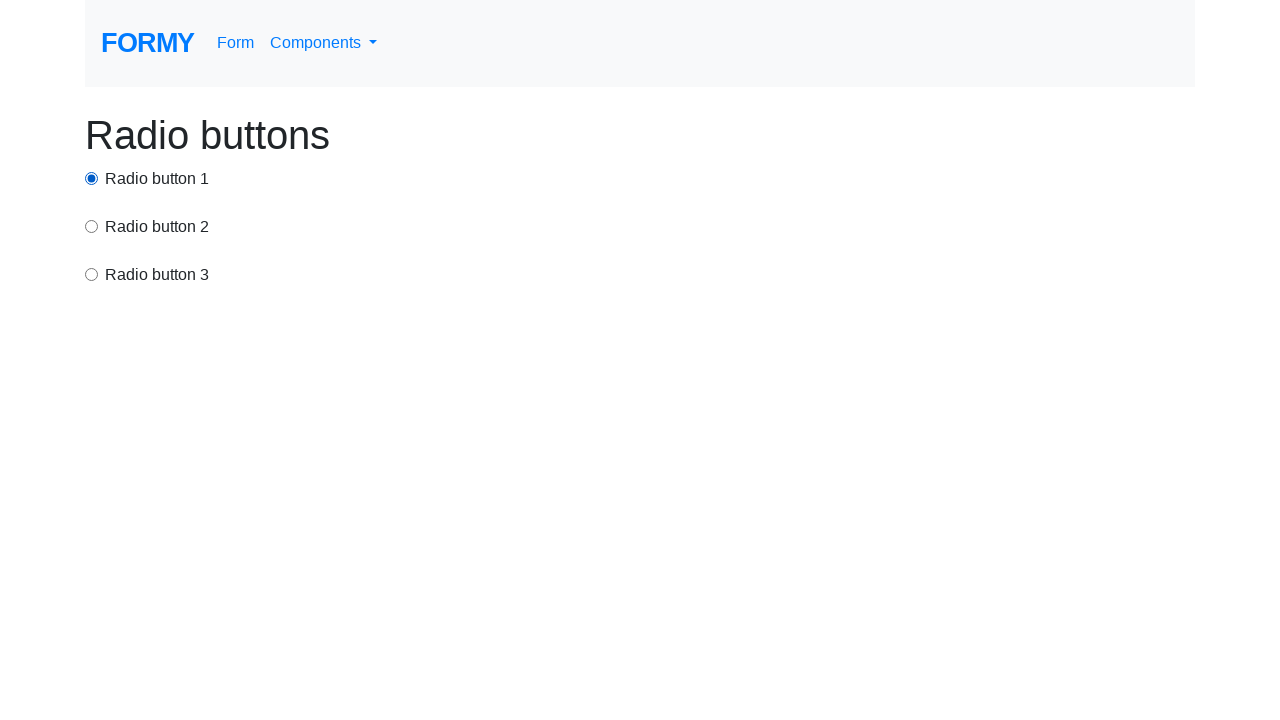

Verified that radio button 2 is not selected
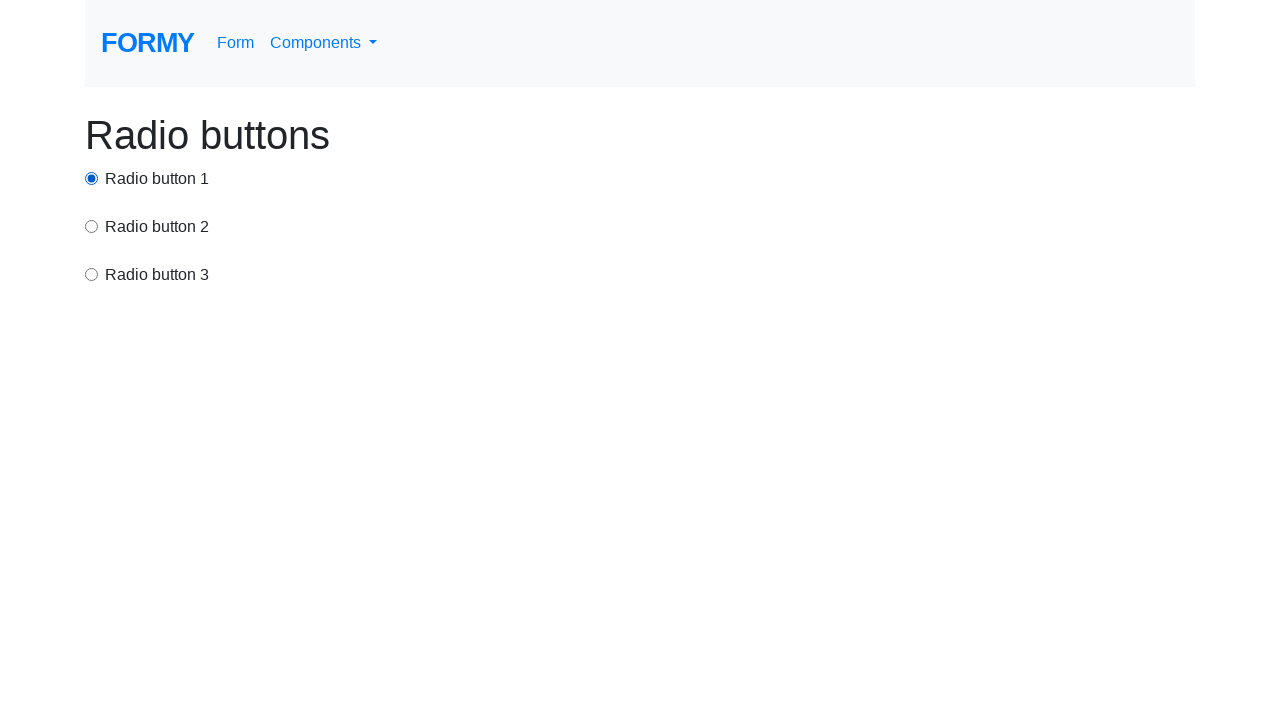

Verified that radio button 3 is not selected
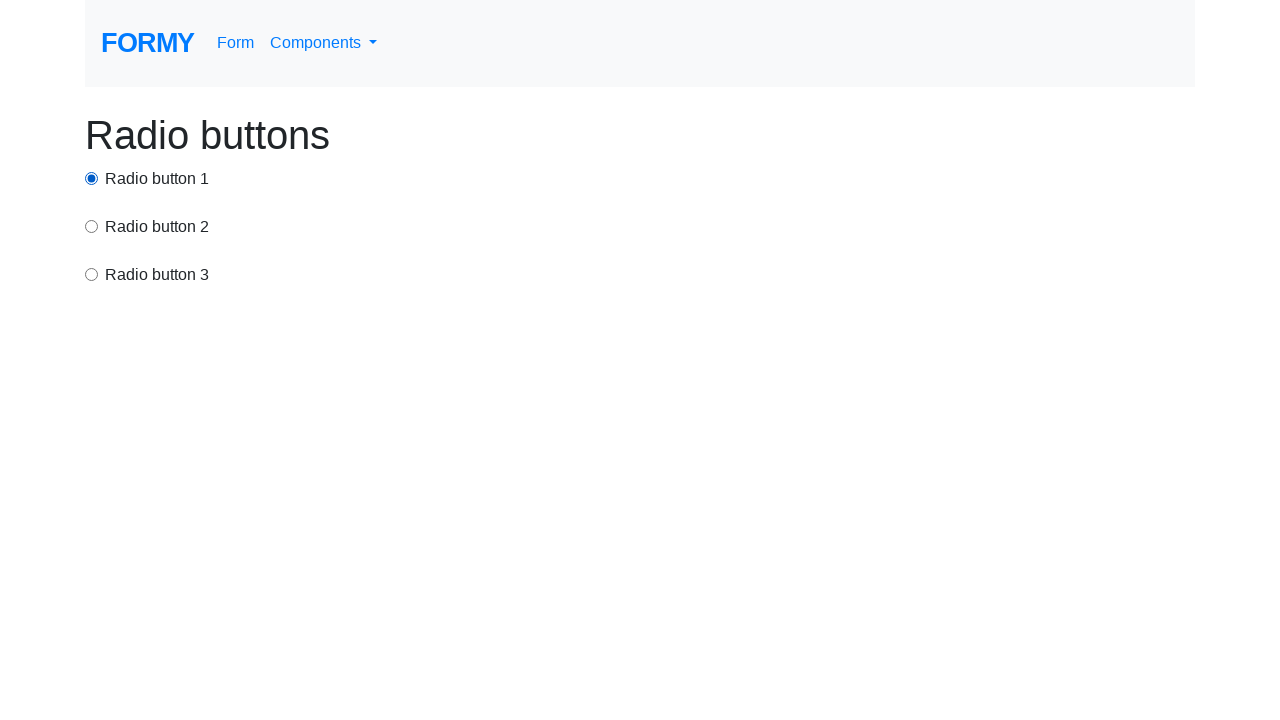

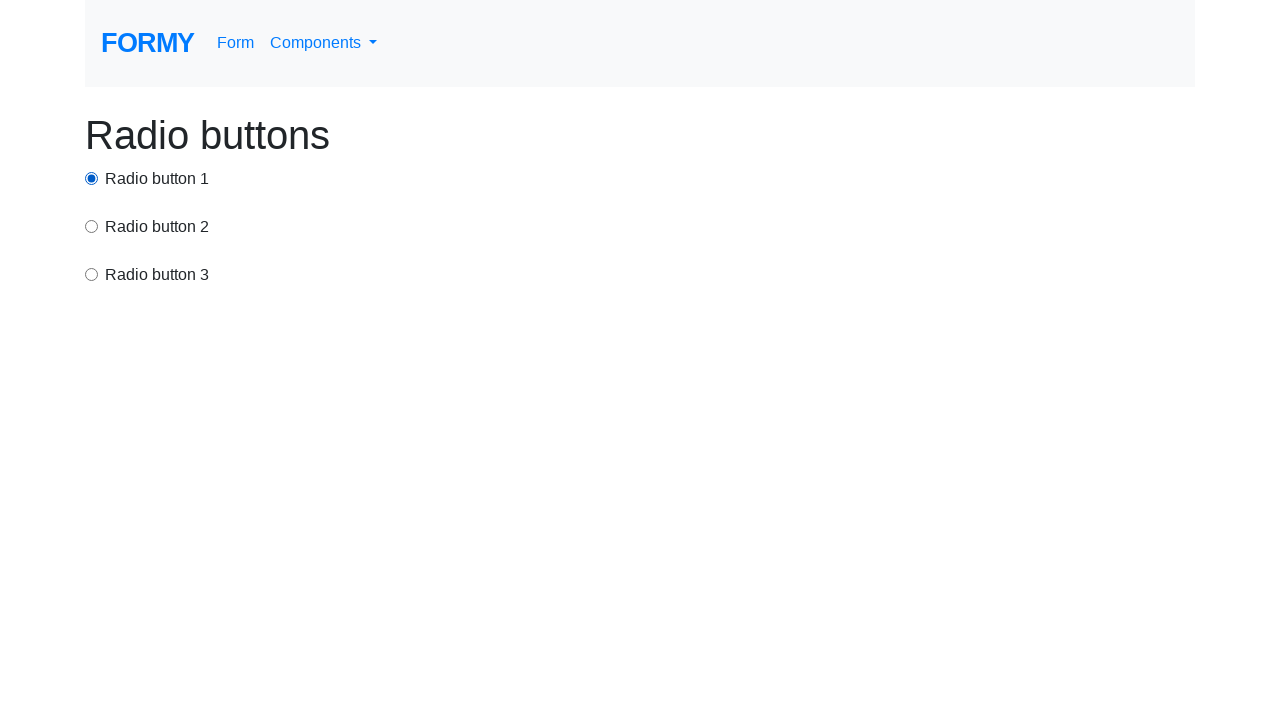